Tests the continue shopping functionality on TJ Maxx website by navigating to luggage category, selecting carry-on luggage items, and adding multiple items to the shopping bag.

Starting URL: https://tjmaxx.tjx.com/store/index.jsp

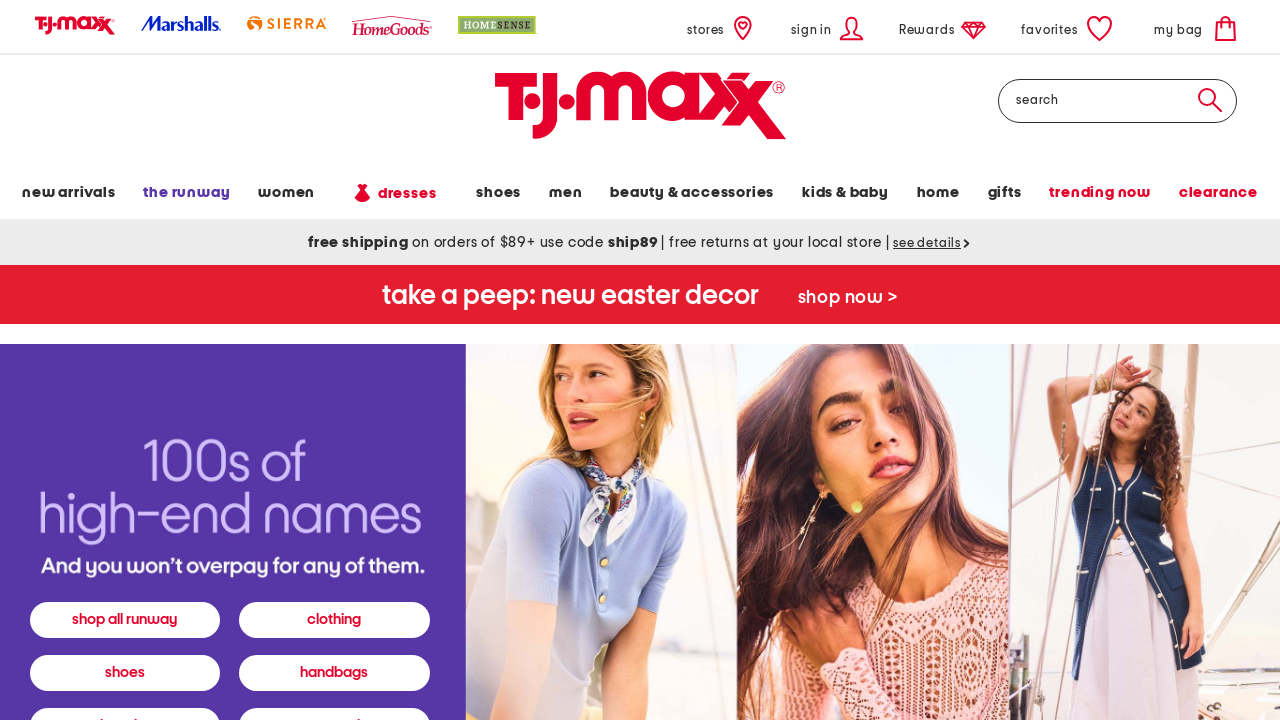

Clicked on luggage/travel category at (692, 196) on #usmm-tl-cat5830001p
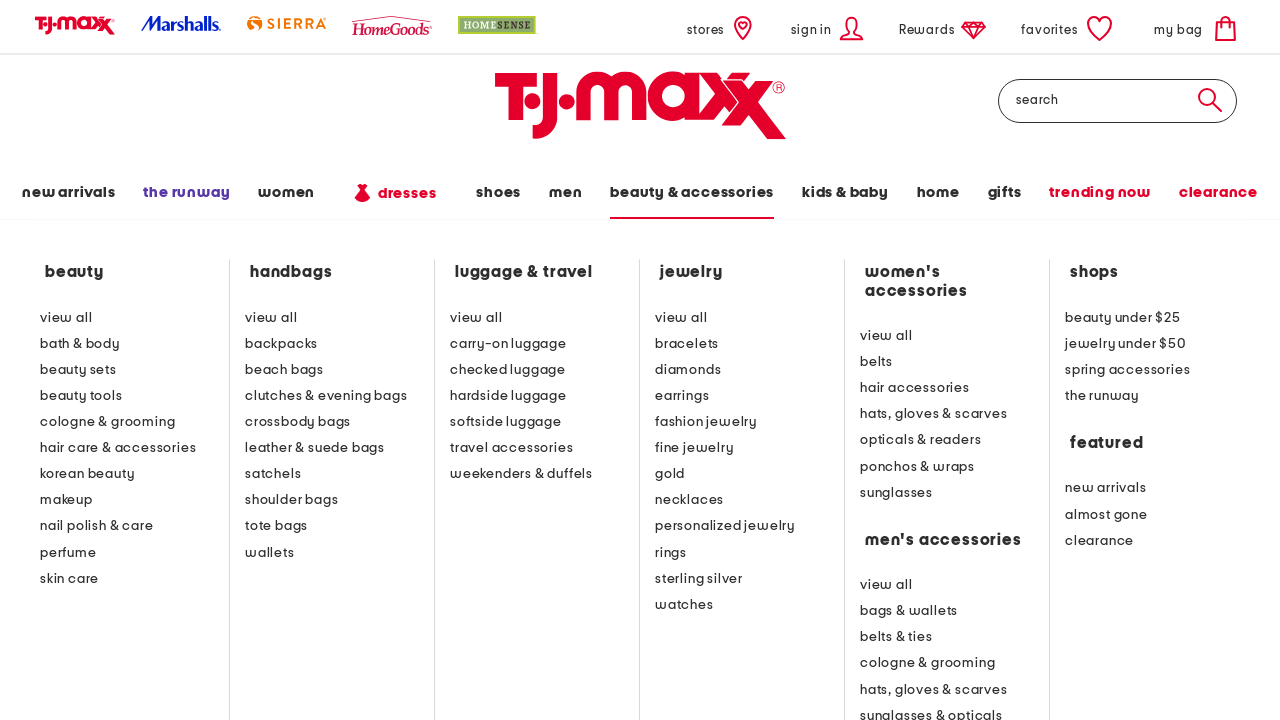

Clicked on Carry-On Luggage link at (508, 341) on text=Carry-On Luggage
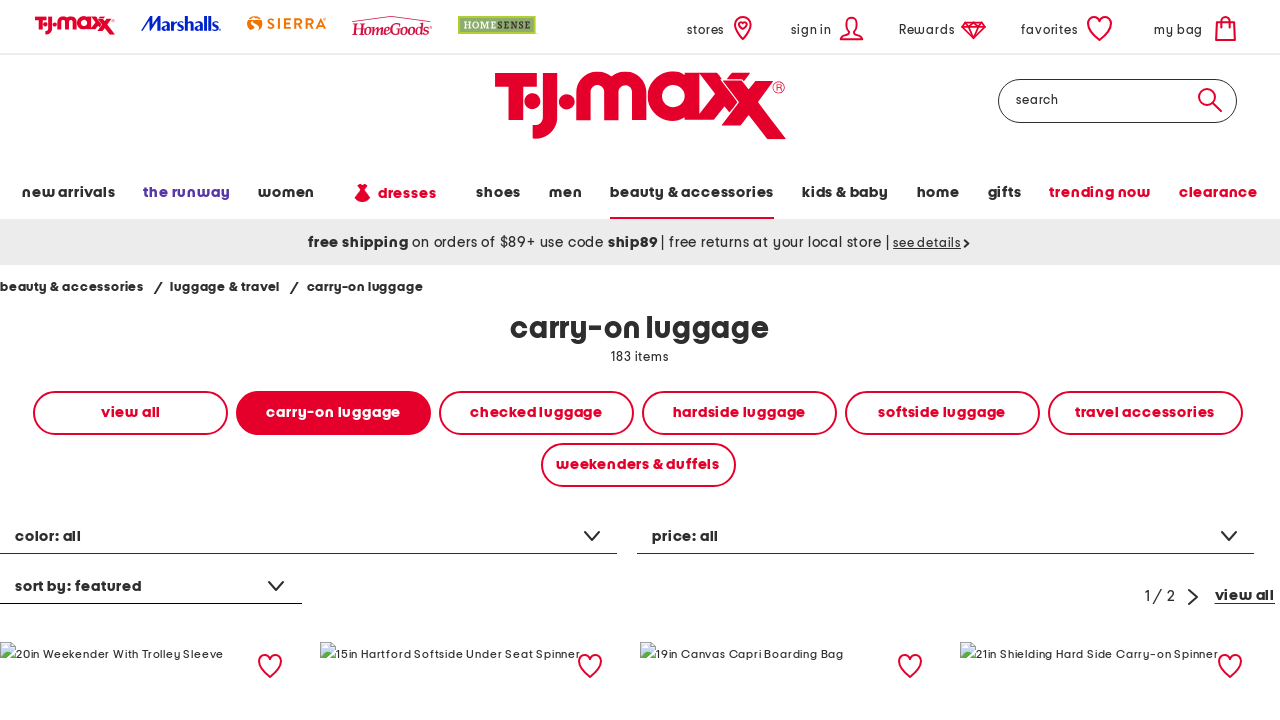

Product listing page loaded with items
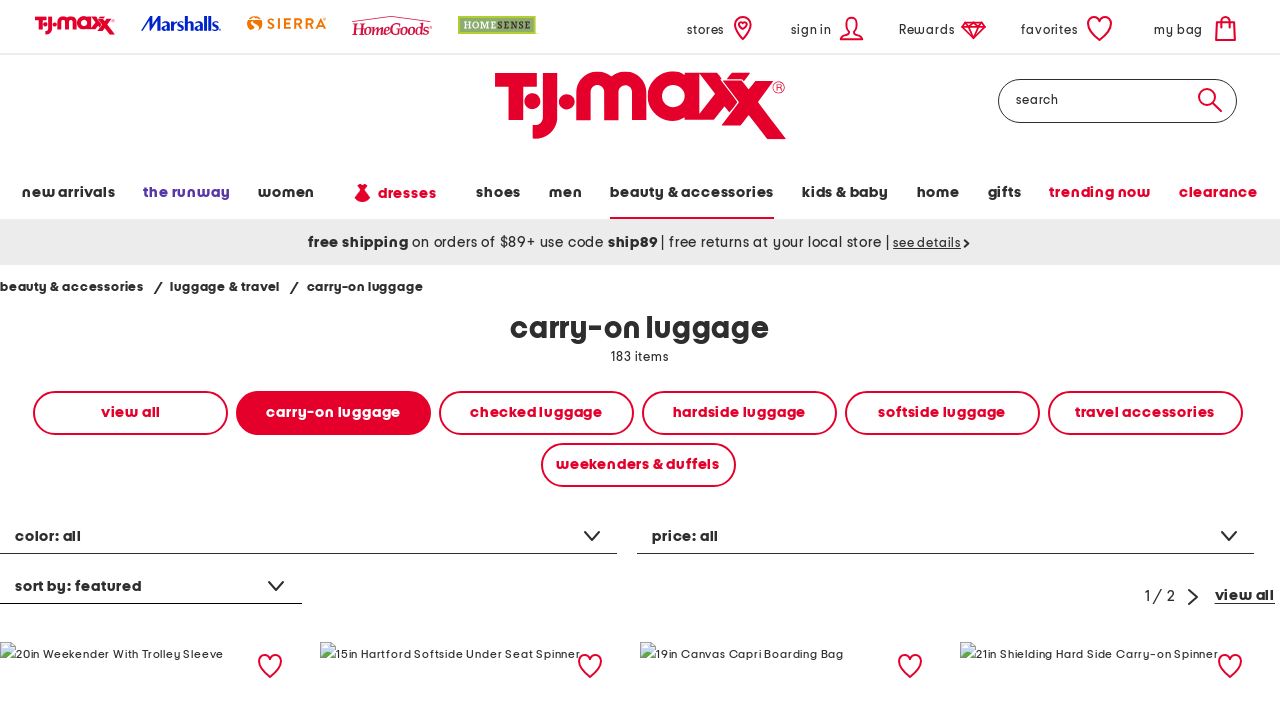

Navigated to carry-on luggage category page
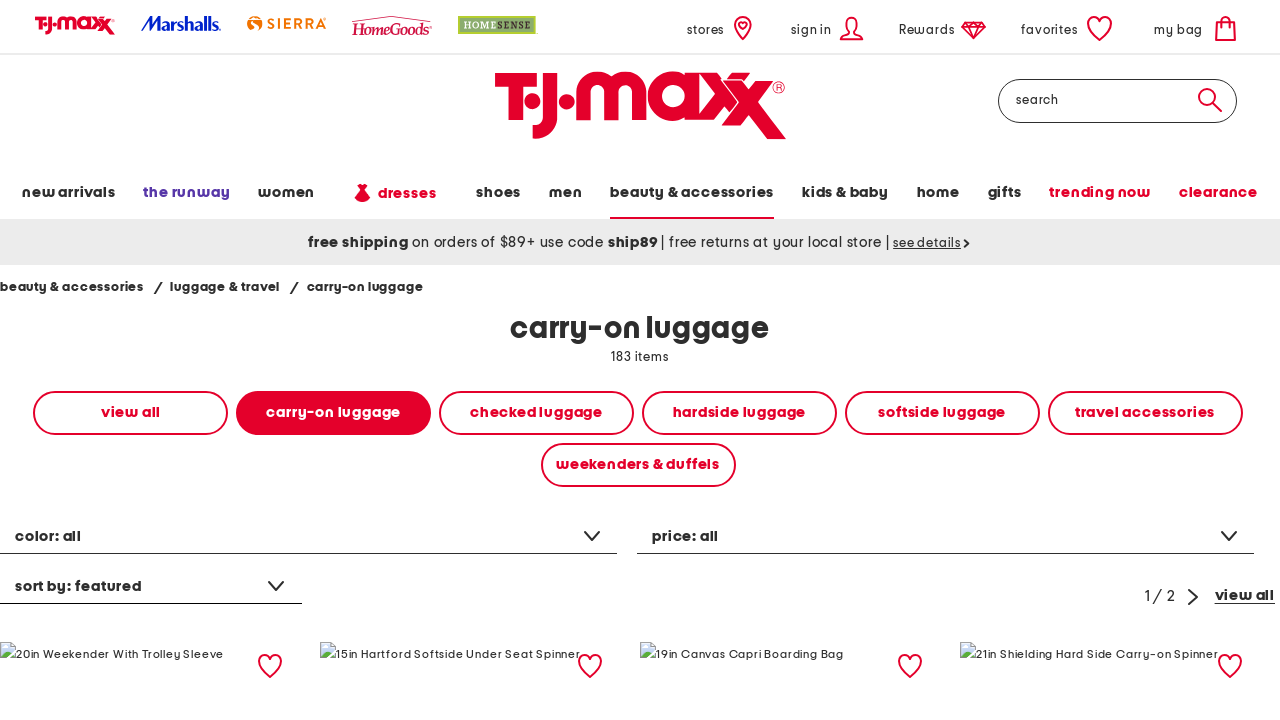

Clicked on first carry-on luggage item at (151, 531) on xpath=//div[contains(@id,'style-')][1]//a/img
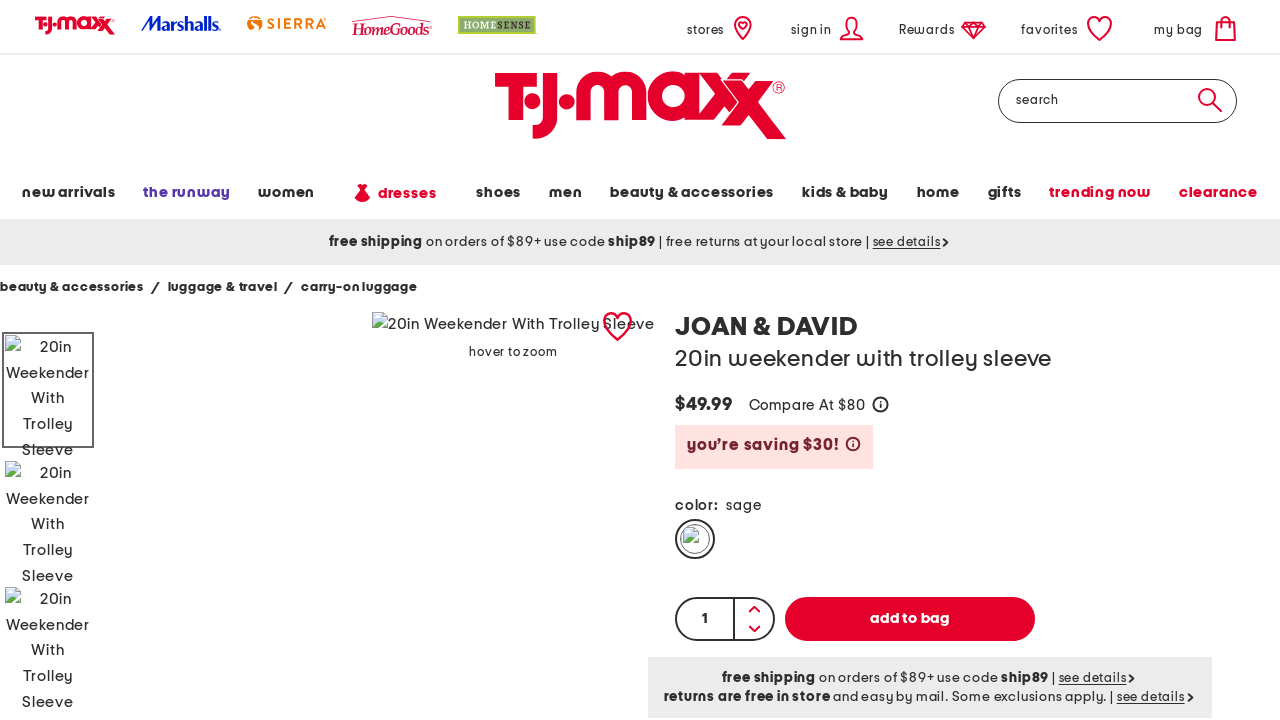

Product page loaded with add to order button
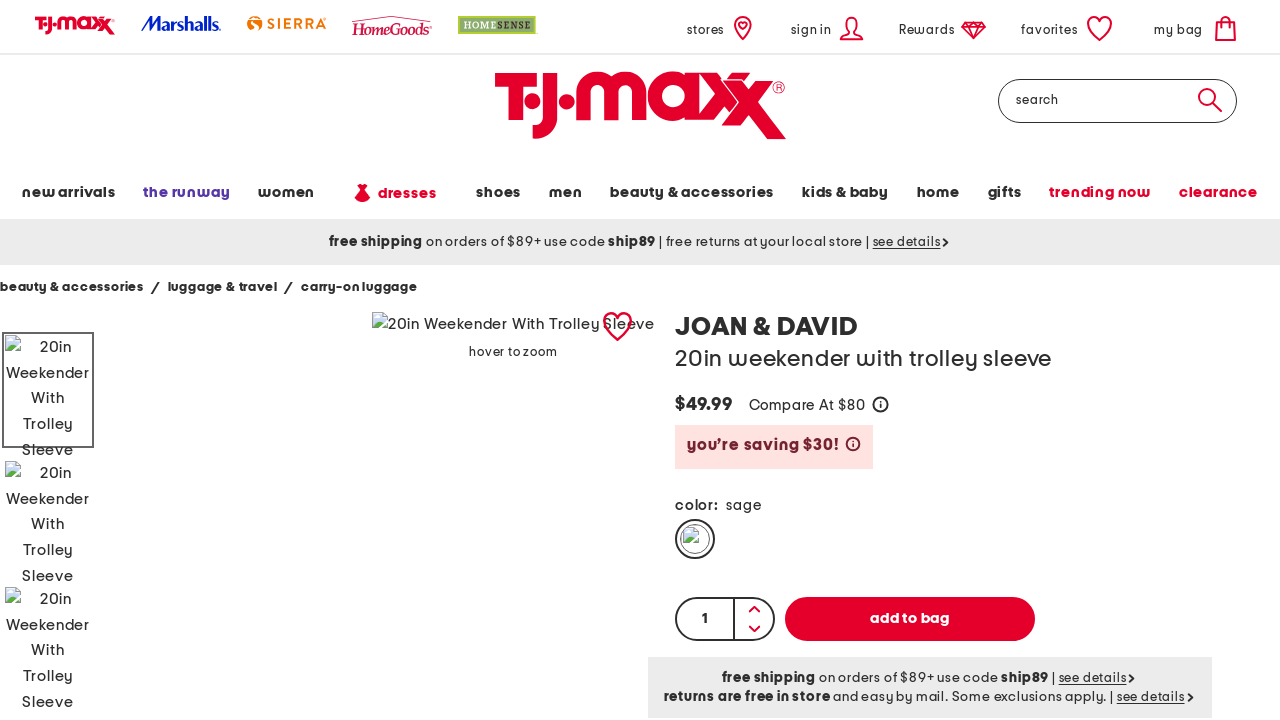

Clicked add to order button for first item at (910, 619) on #addItemToOrder
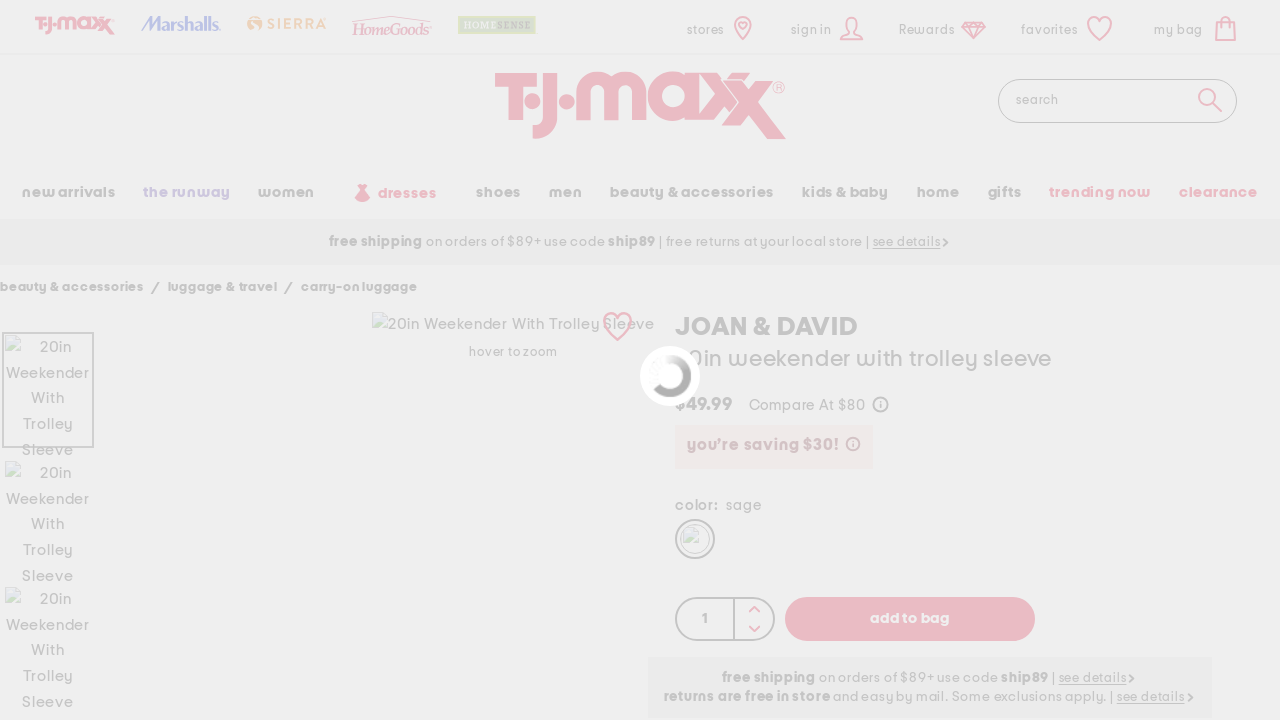

Navigated back to carry-on luggage listing page
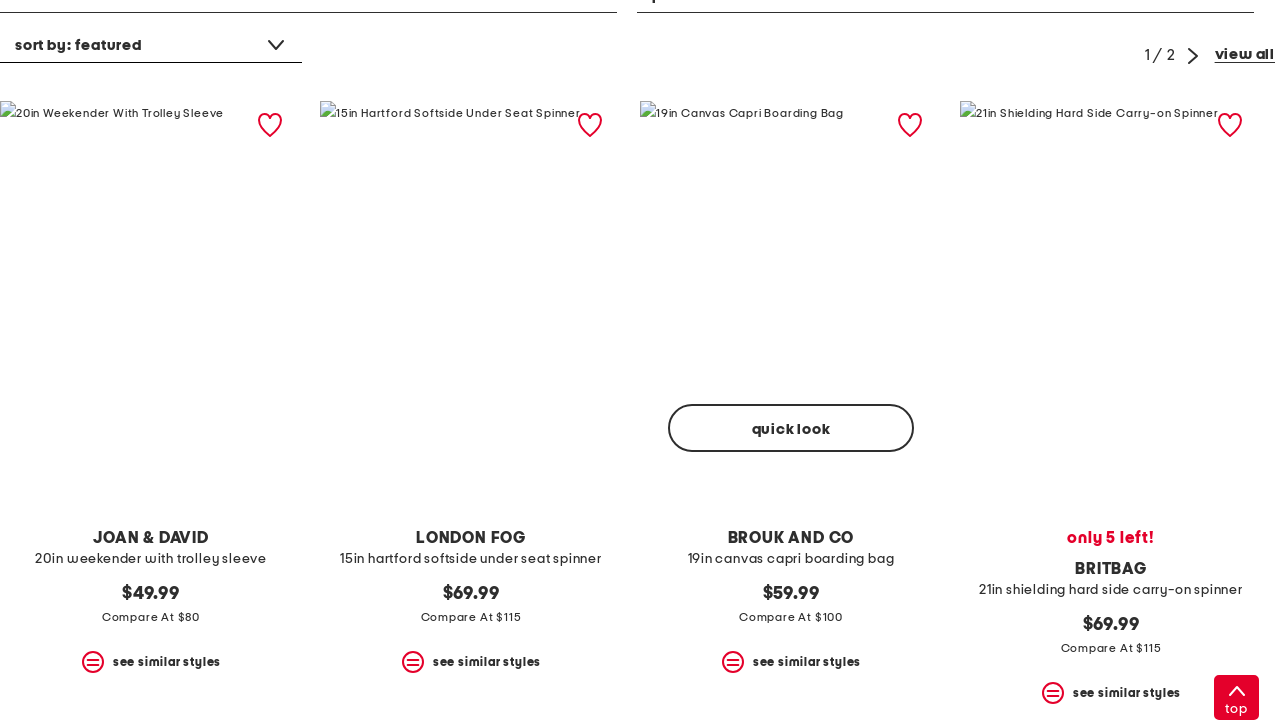

Carry-on luggage products loaded
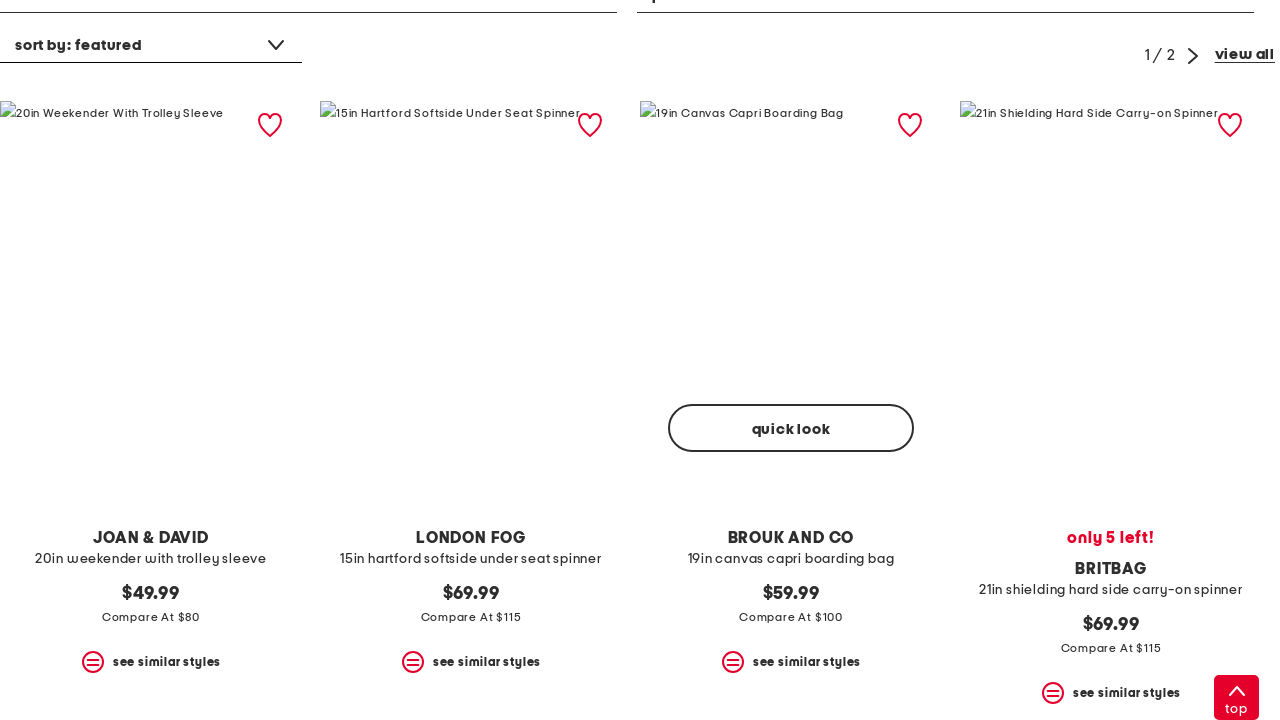

Clicked on second carry-on luggage item at (471, 290) on xpath=//div[contains(@id,'style-')][2]//a/img
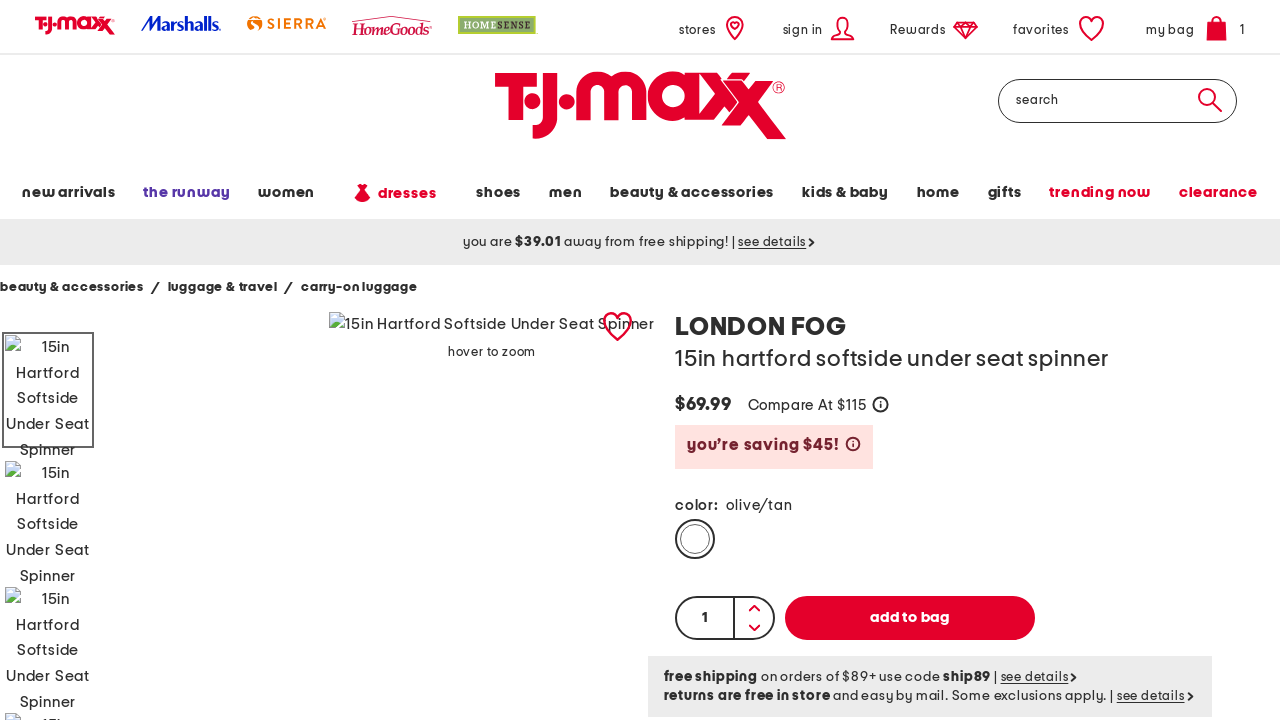

Second product page loaded with add to order button
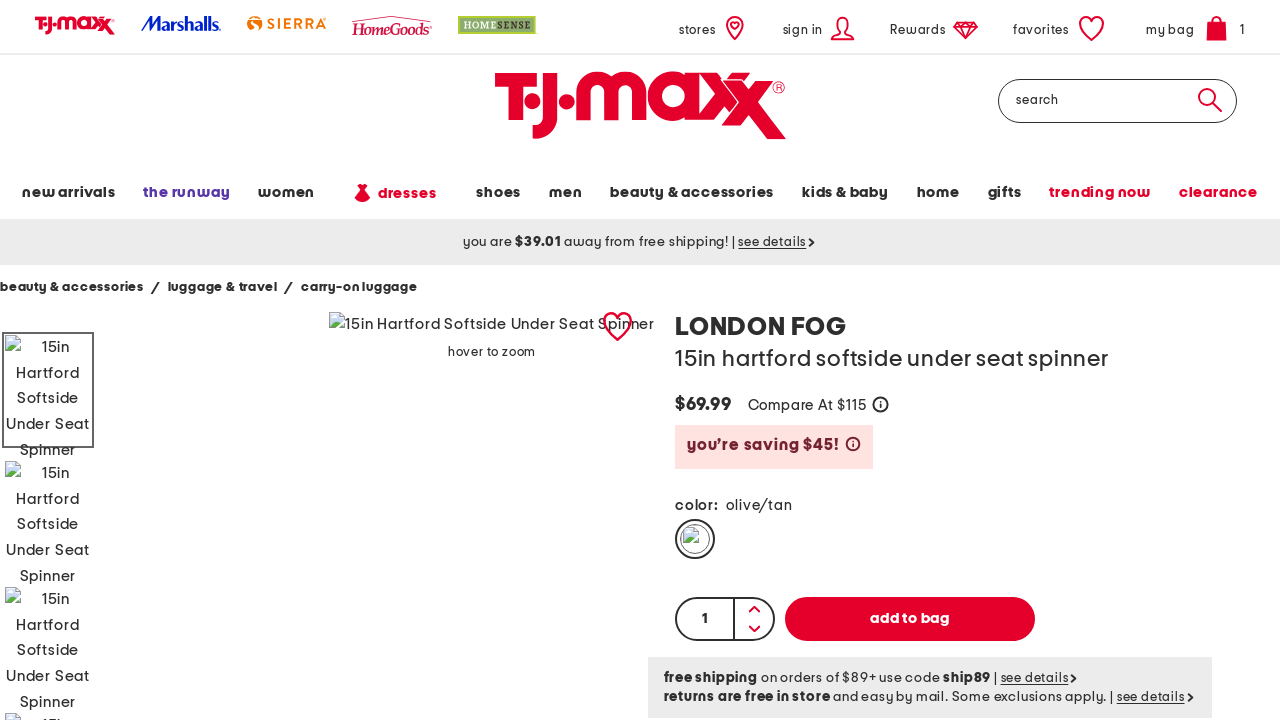

Clicked add to order button for second item at (910, 619) on #addItemToOrder
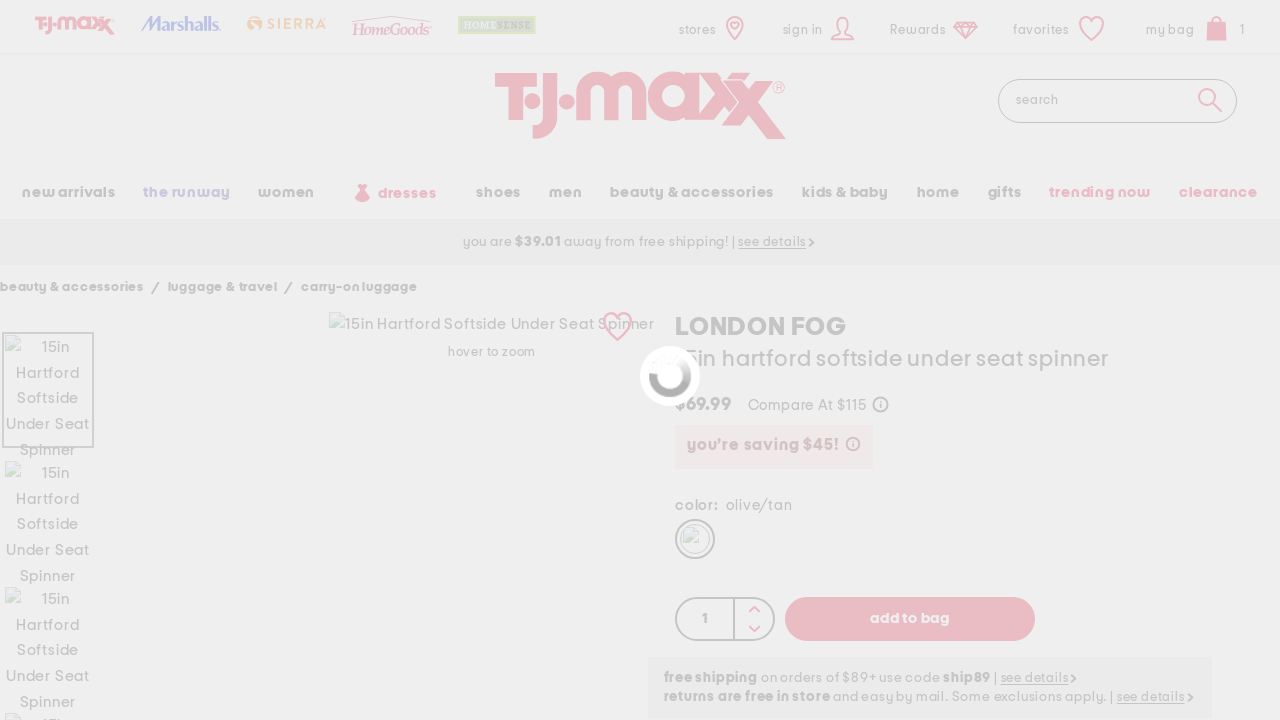

Waited for shopping bag to update after adding second item
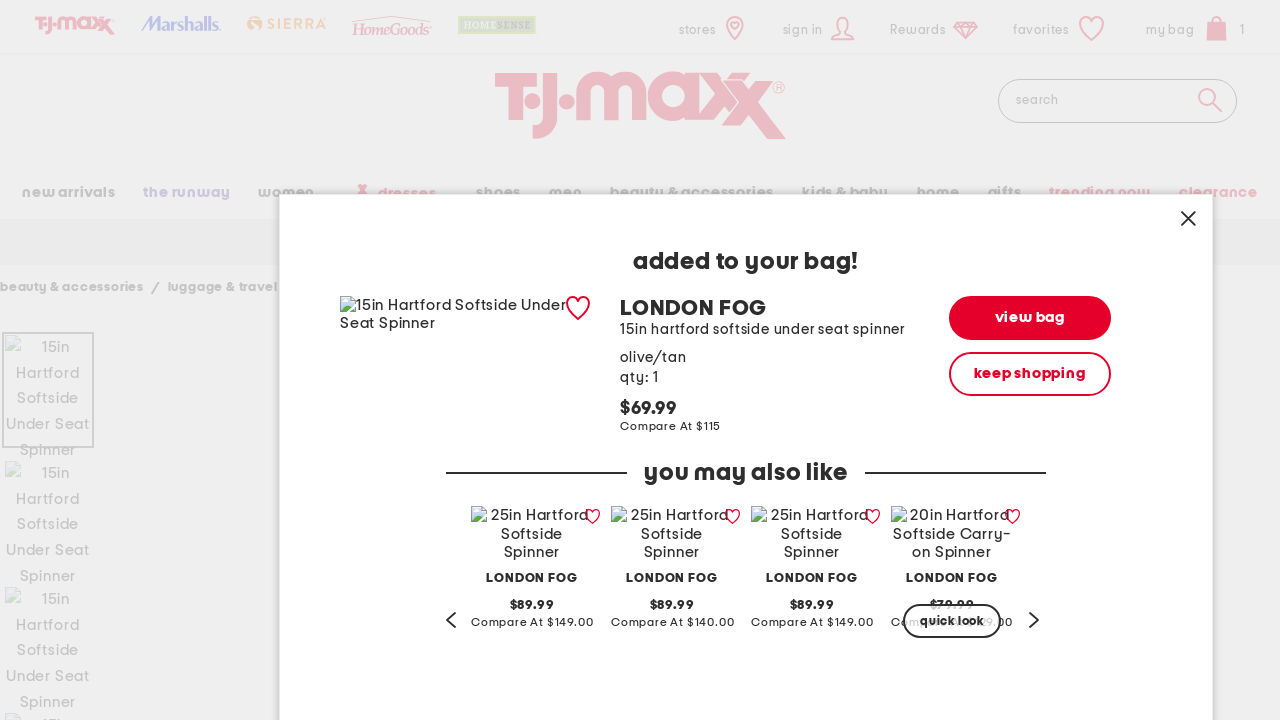

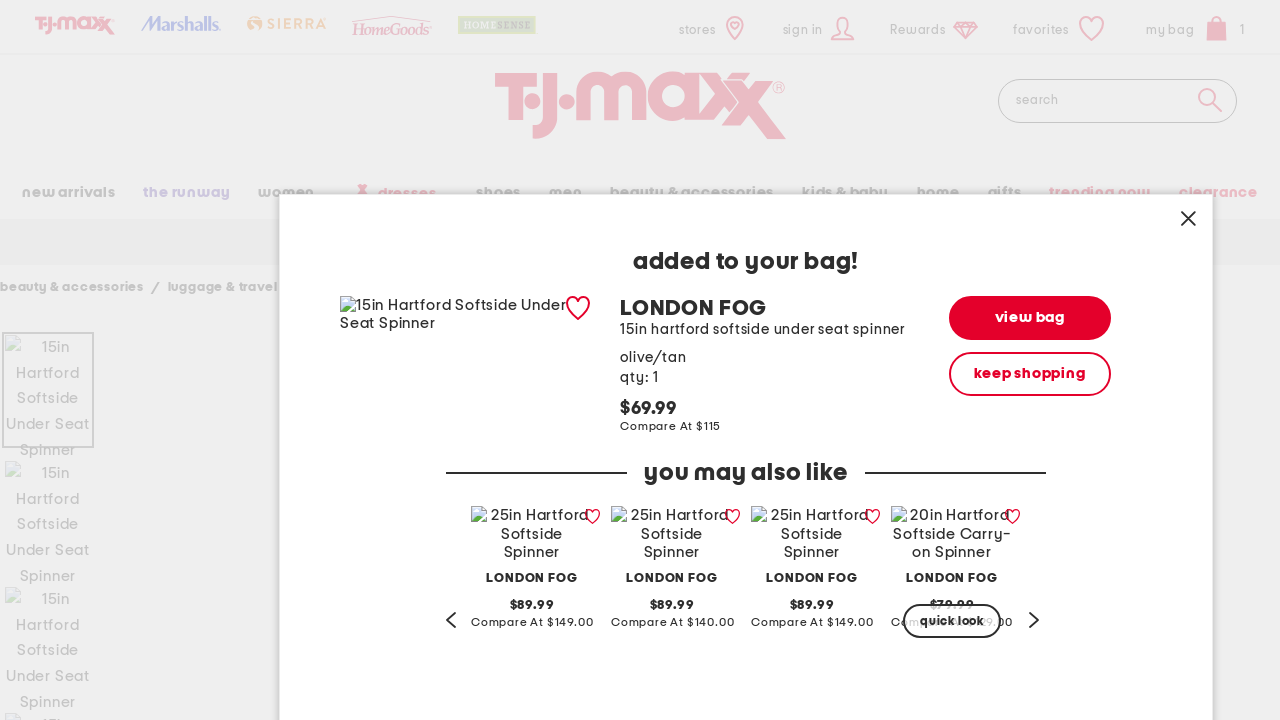